Tests e-commerce product search and cart functionality by searching for products containing "ca", verifying search results, and adding specific items to cart

Starting URL: https://rahulshettyacademy.com/seleniumPractise/#/

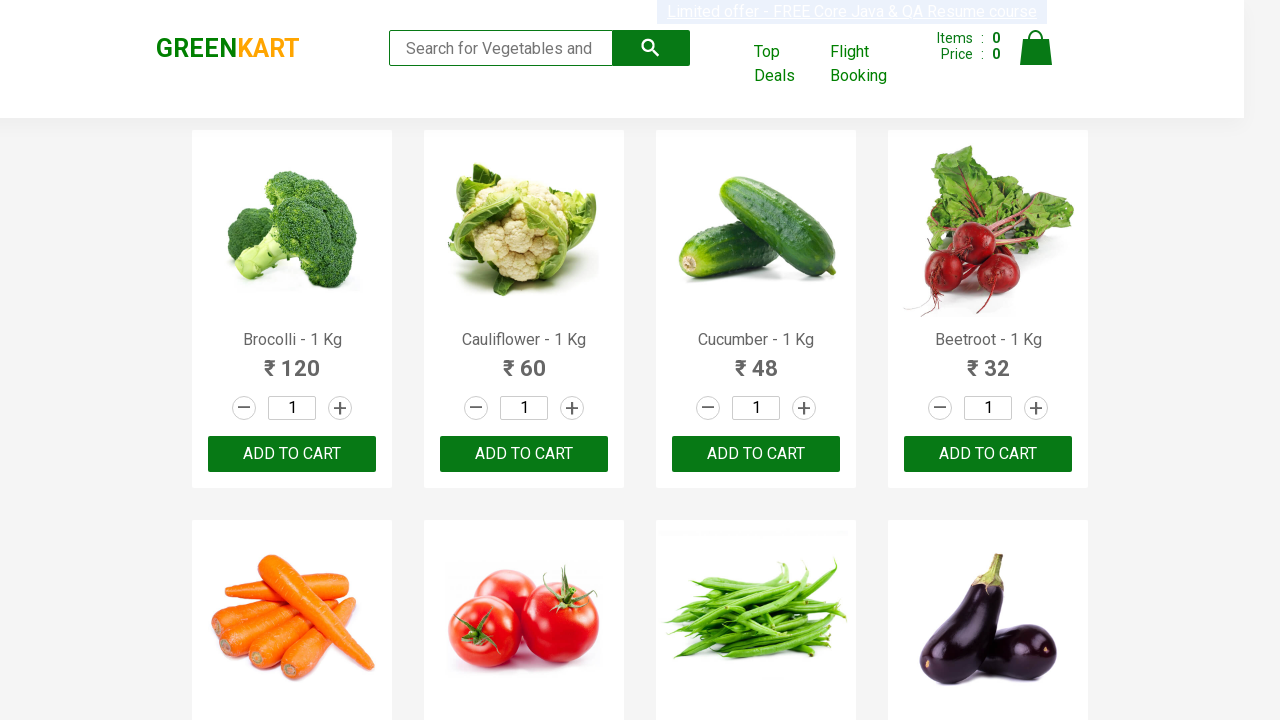

Filled search field with 'ca' to search for products on .search-keyword
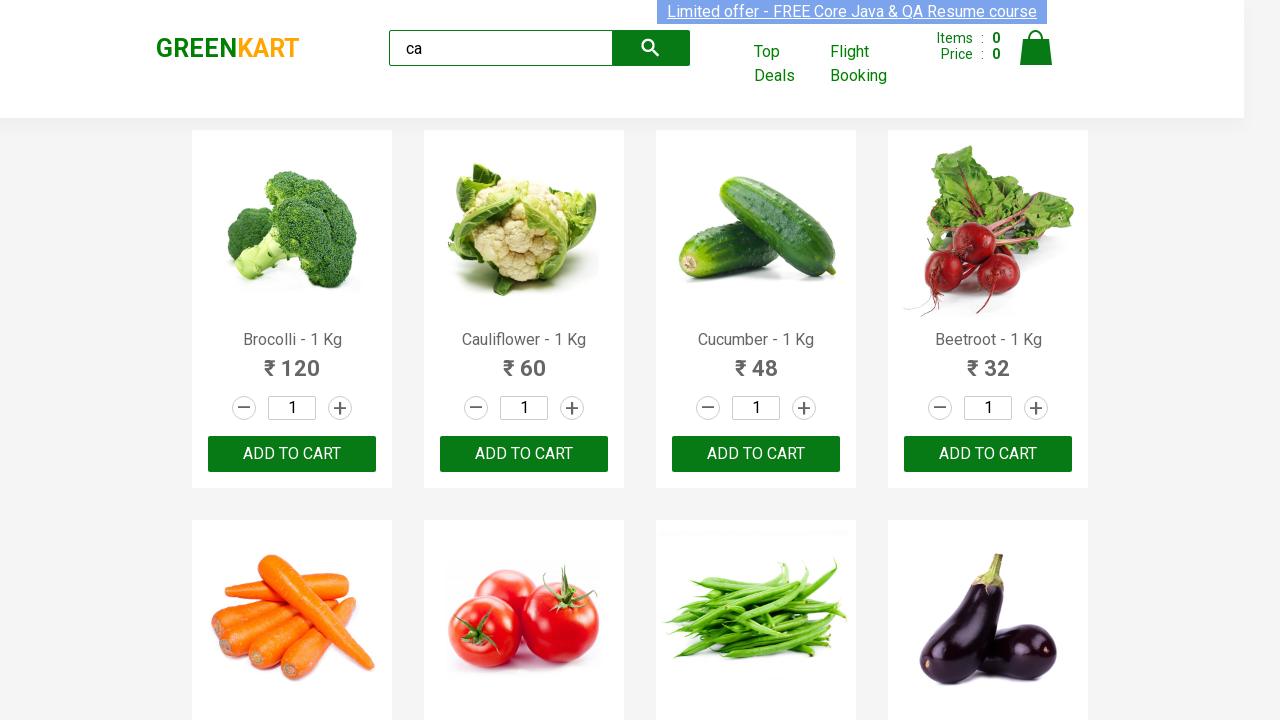

Waited for products to load after search
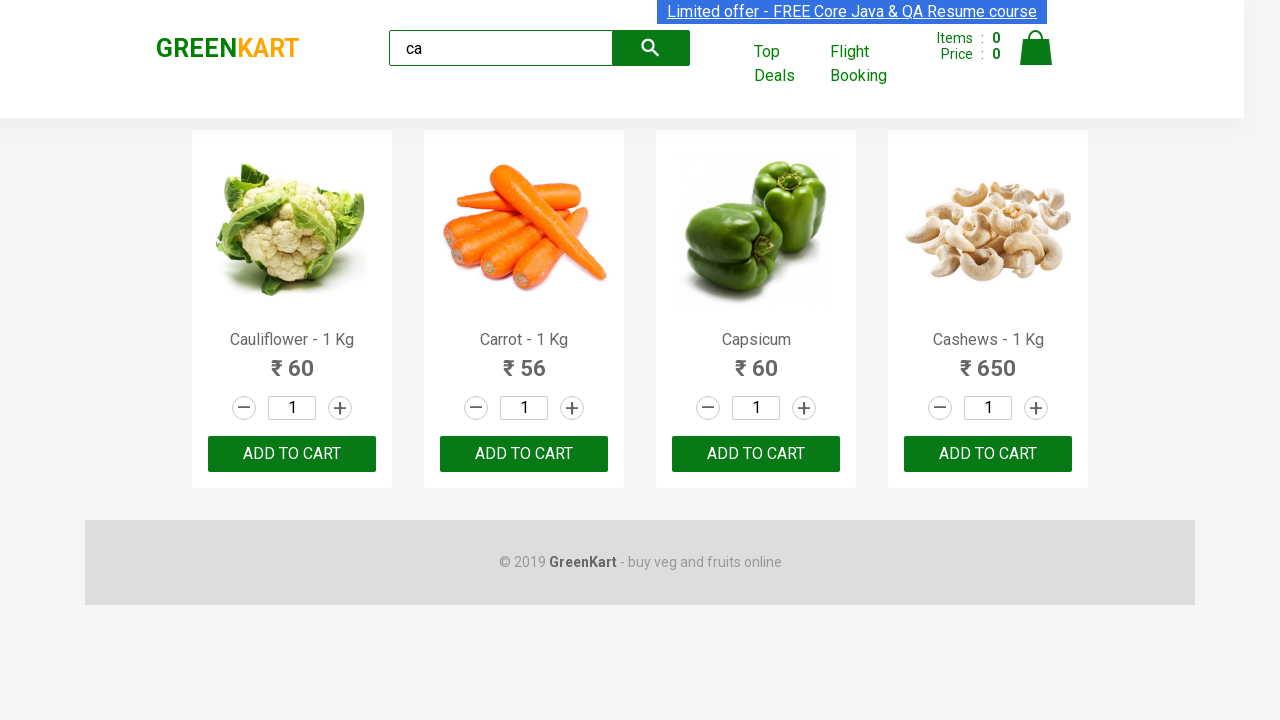

Clicked 'ADD TO CART' for the second visible product at (524, 454) on .products .product >> nth=1 >> text=ADD TO CART
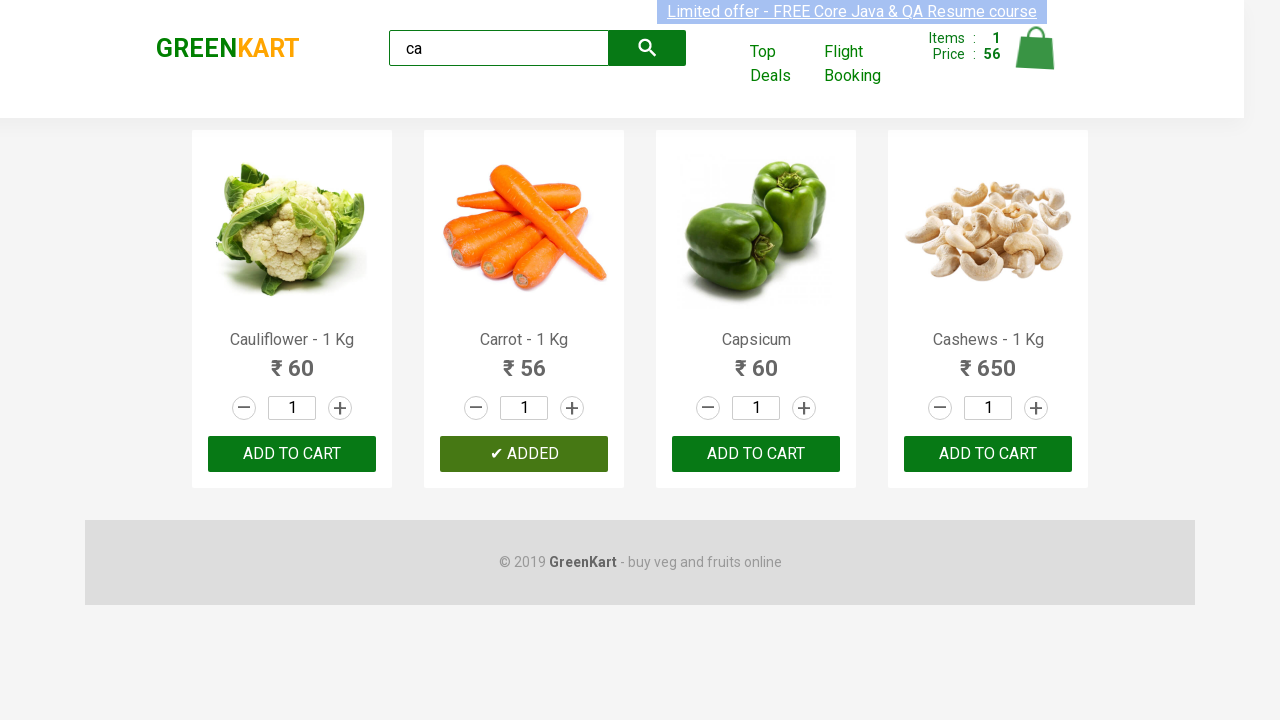

Retrieved product name: 'Cauliflower - 1 Kg'
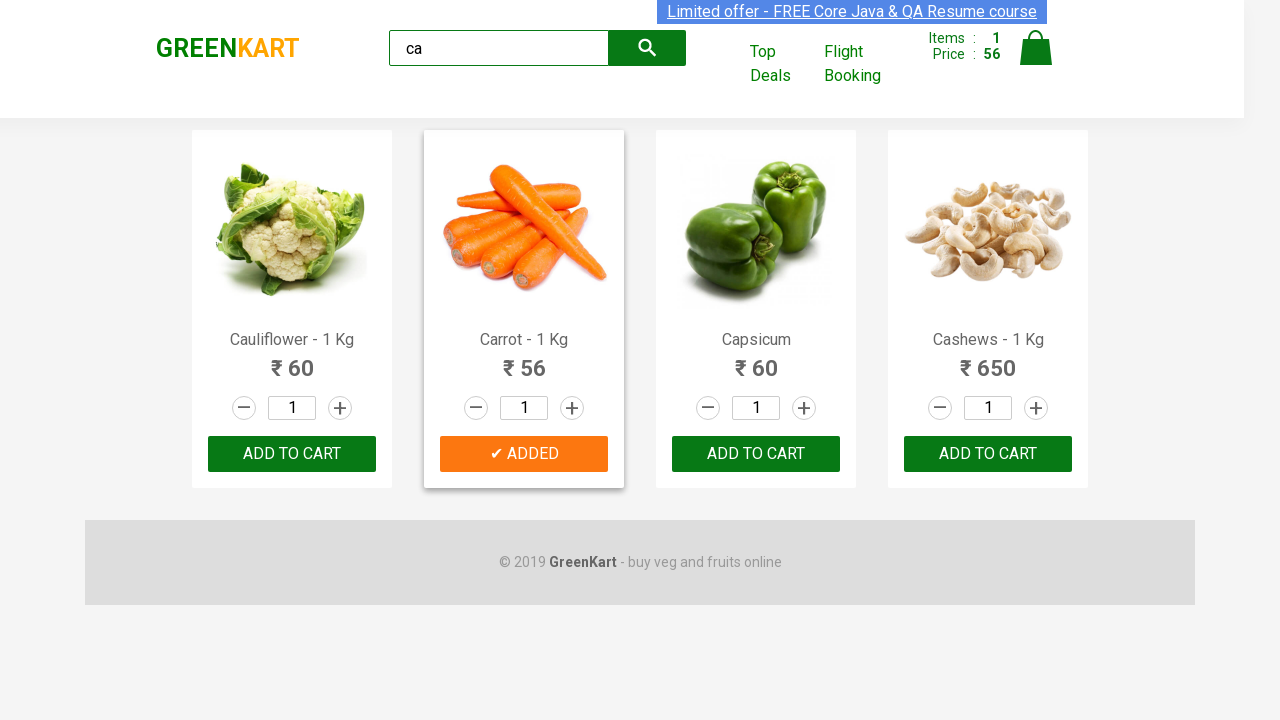

Retrieved product name: 'Carrot - 1 Kg'
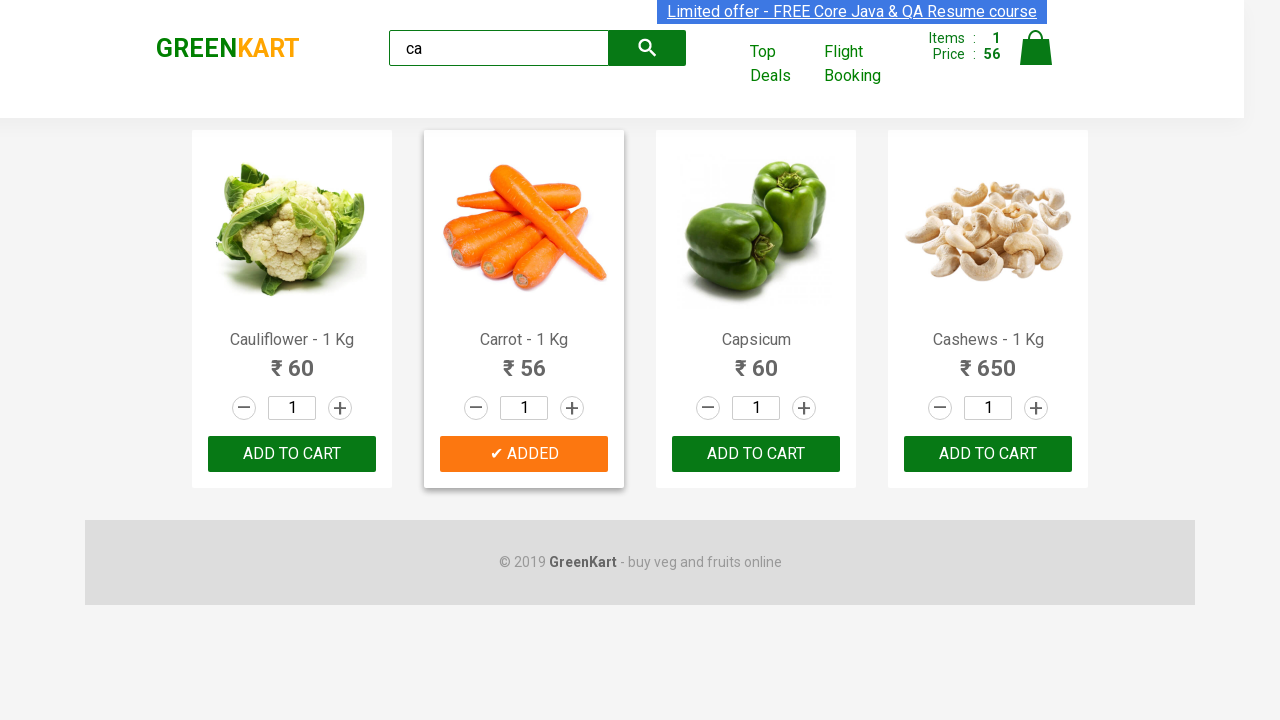

Retrieved product name: 'Capsicum'
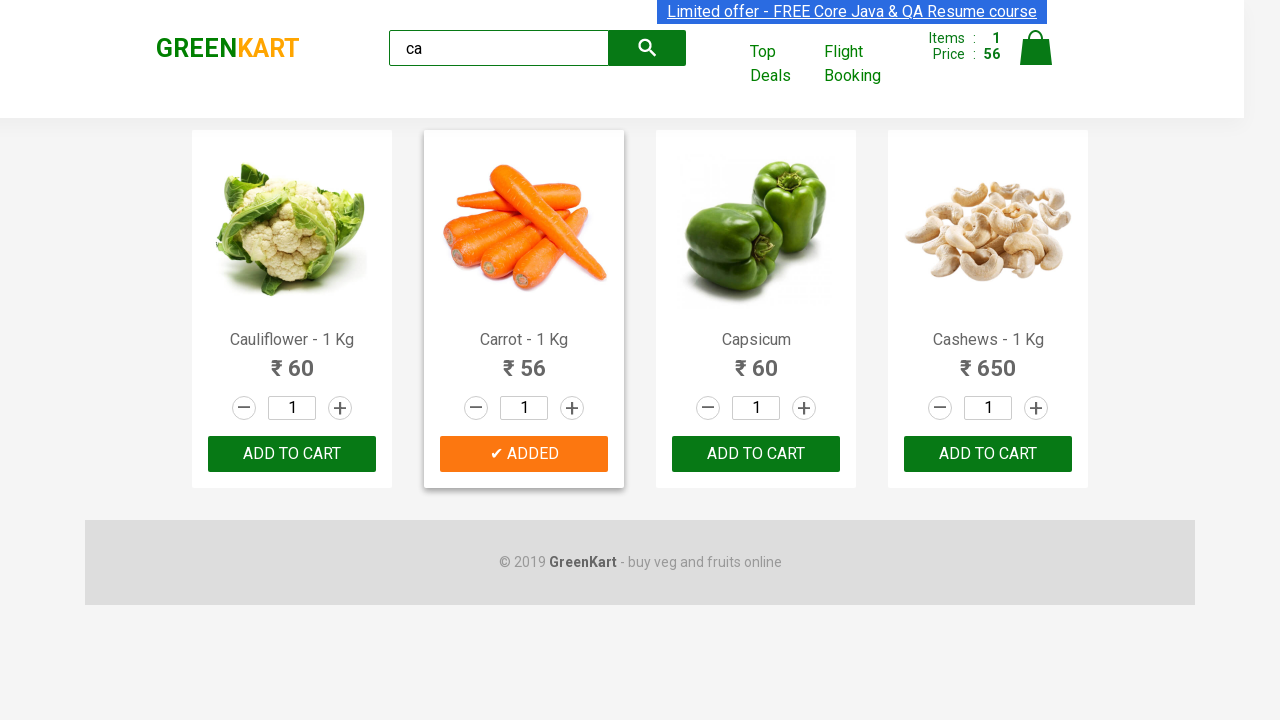

Retrieved product name: 'Cashews - 1 Kg'
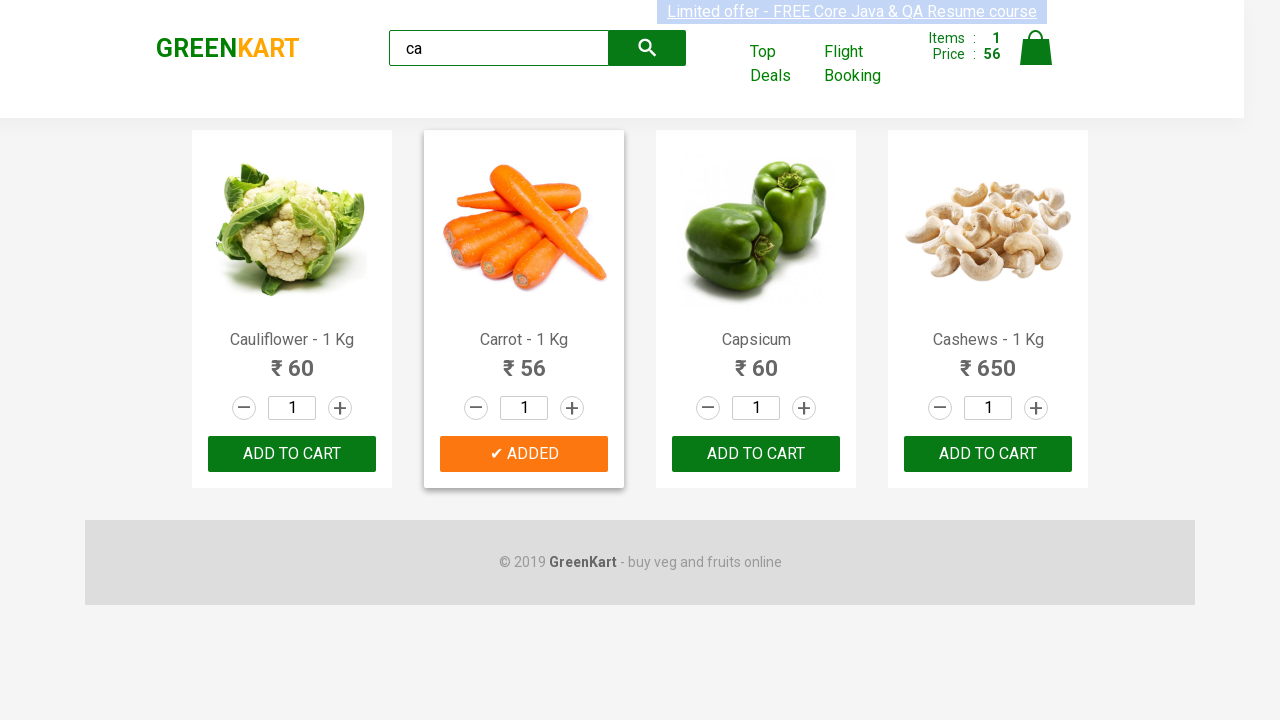

Found Cashews product and clicked 'ADD TO CART' button at (988, 454) on .products .product >> nth=3 >> button
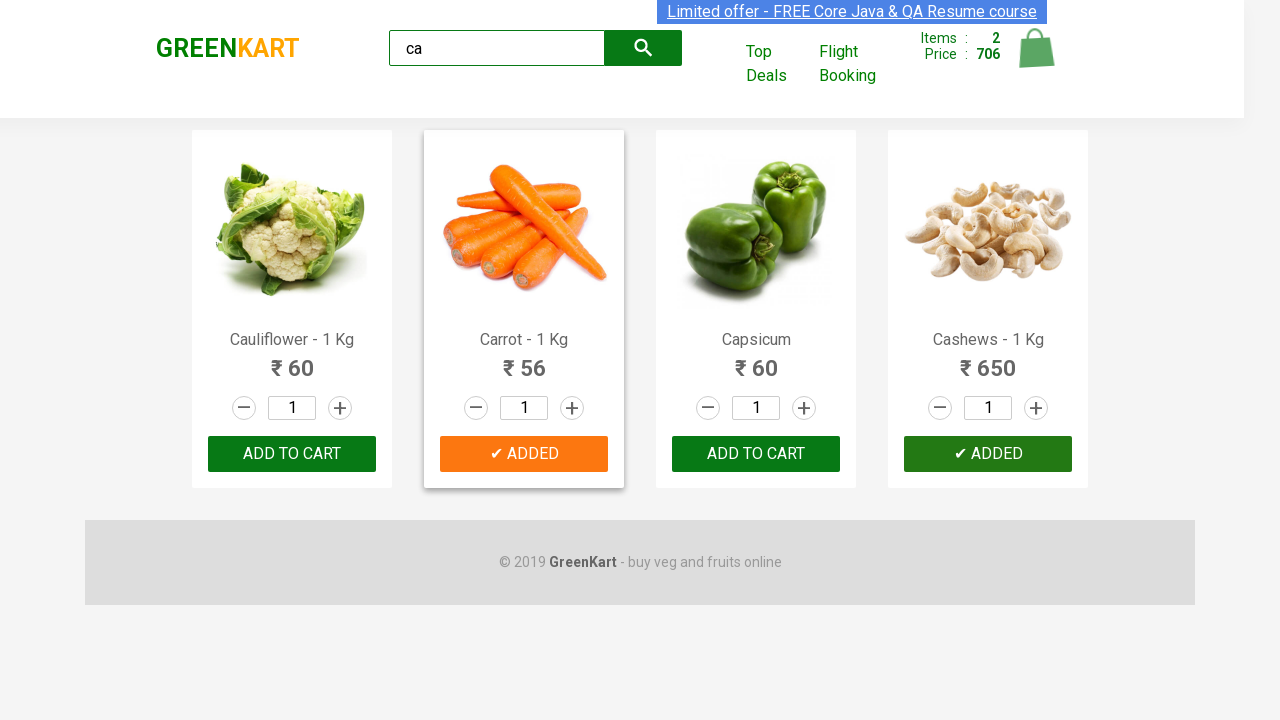

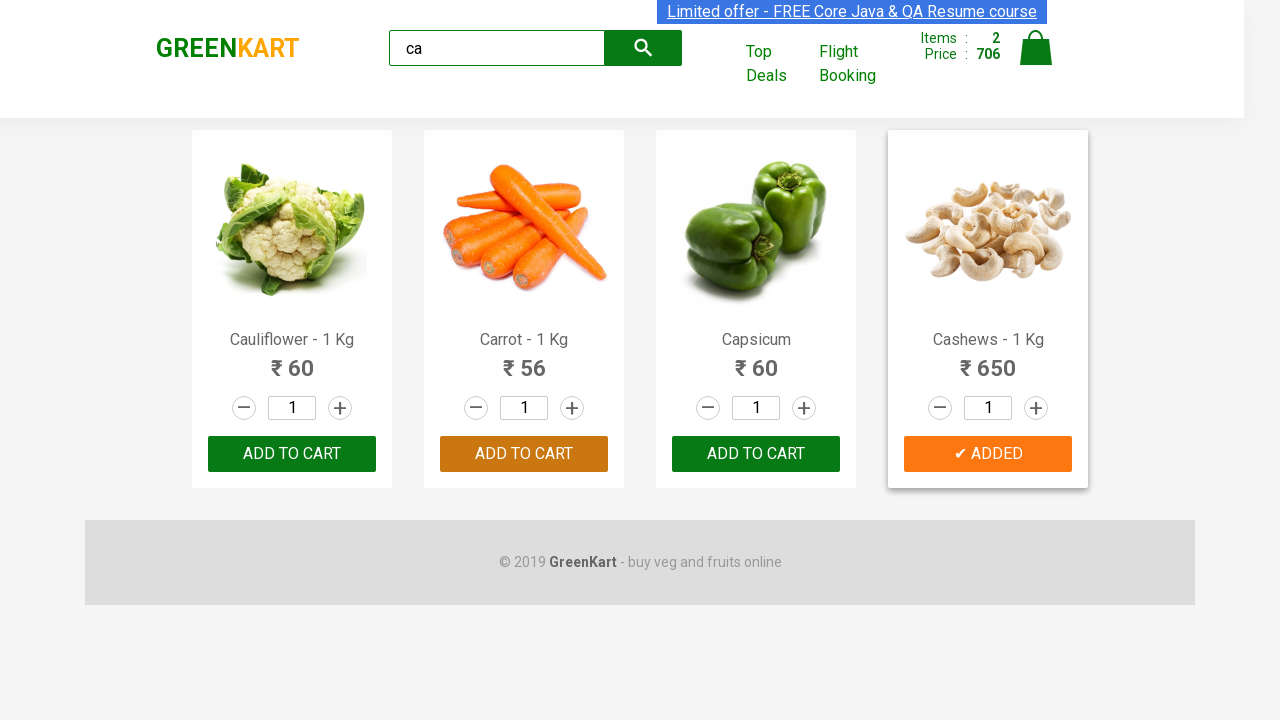